Tests that a saved change to an employee's name persists when switching between employees

Starting URL: https://devmountain-qa.github.io/employee-manager/1.2_Version/index.html

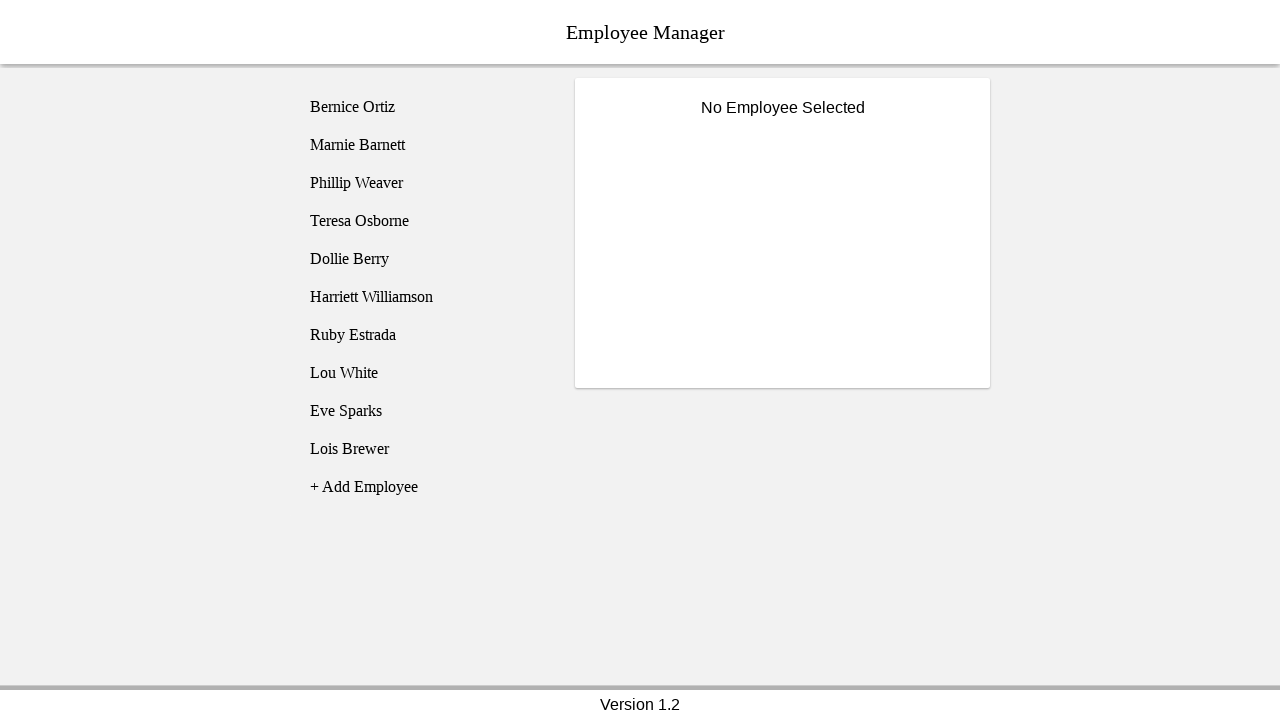

Clicked on Bernice Ortiz employee at (425, 107) on [name='employee1']
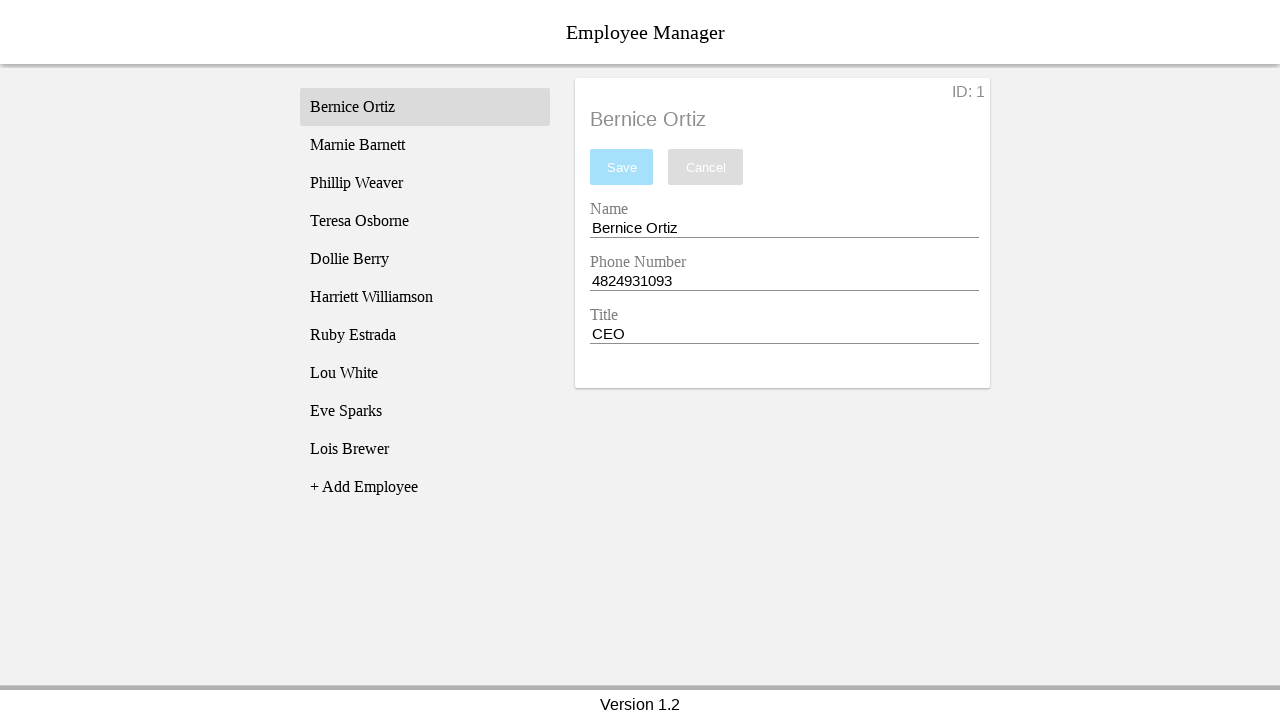

Name input field is now visible
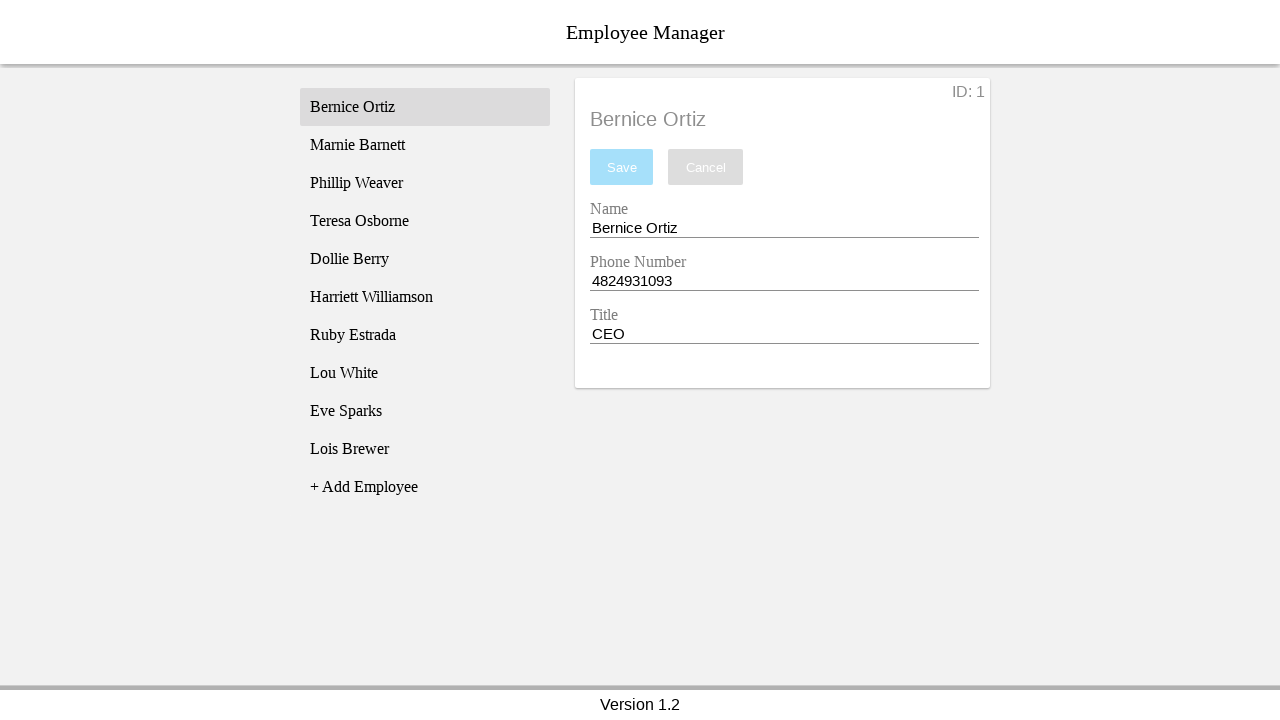

Filled name field with 'Test Name' on [name='nameEntry']
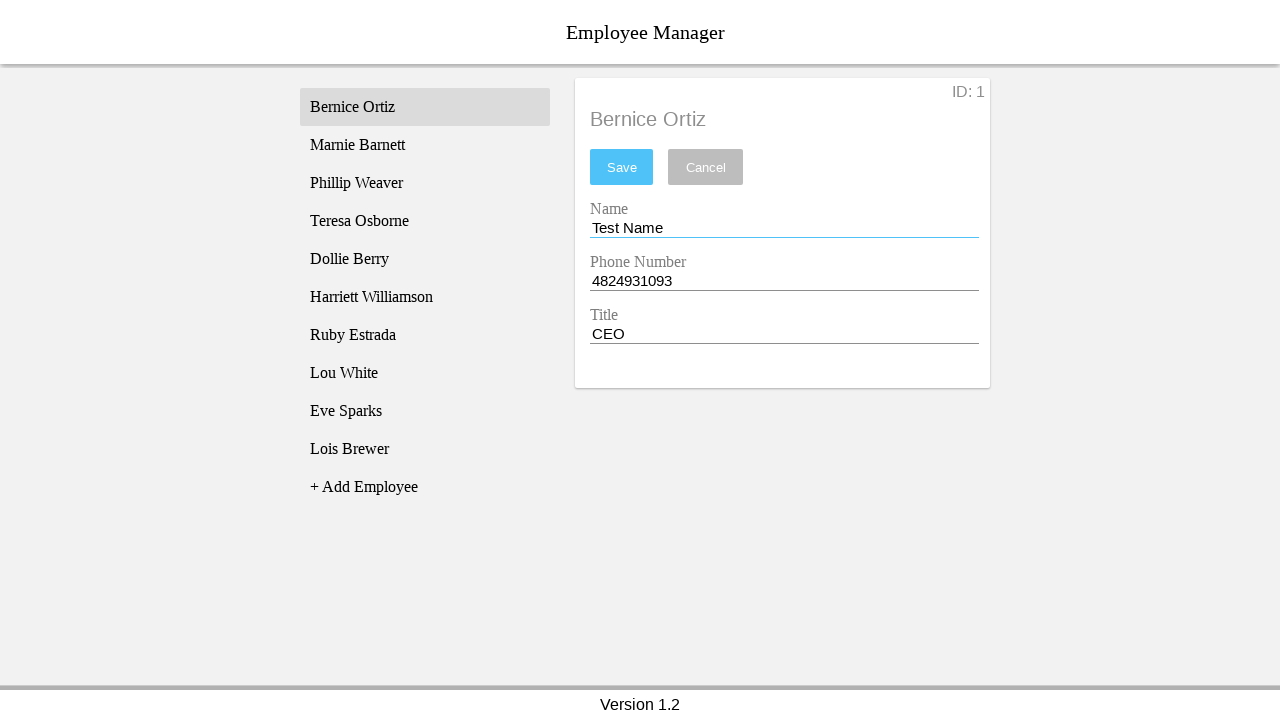

Clicked save button to save the name change at (622, 167) on #saveBtn
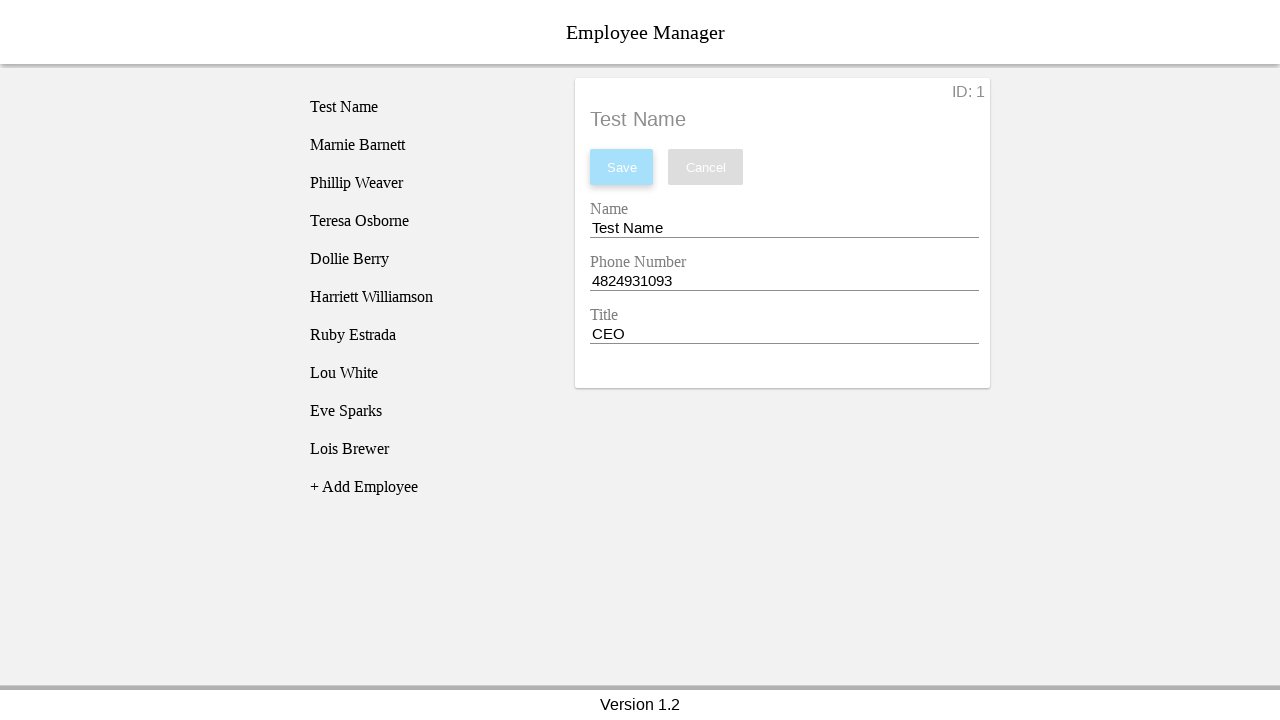

Clicked on Phillip Weaver employee to switch records at (425, 183) on [name='employee3']
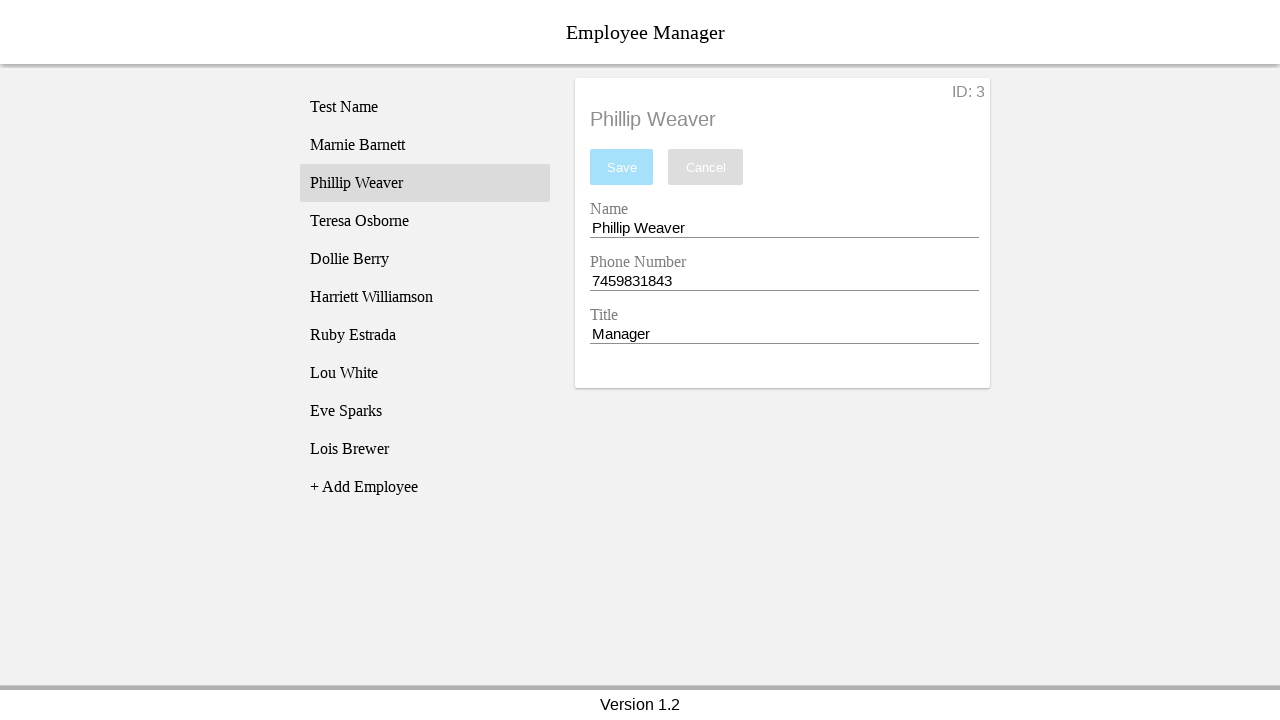

Phillip Weaver's record loaded and displayed
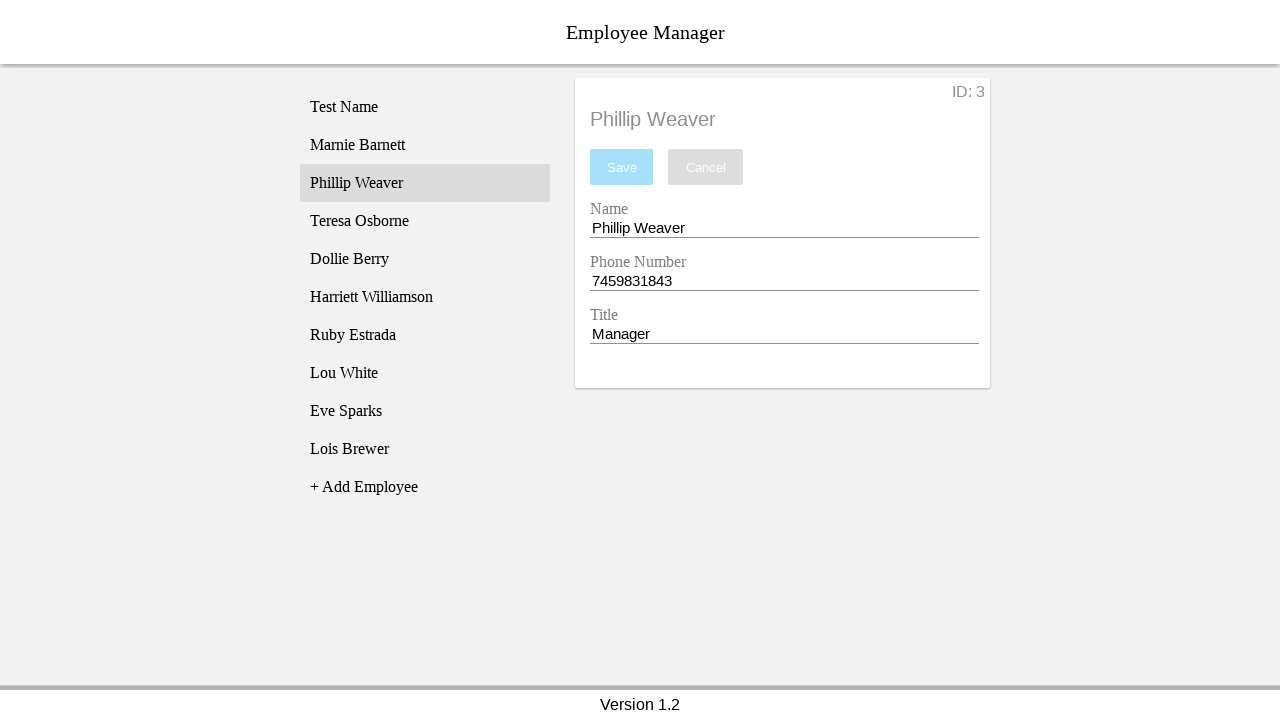

Clicked back on Bernice Ortiz employee record at (425, 107) on [name='employee1']
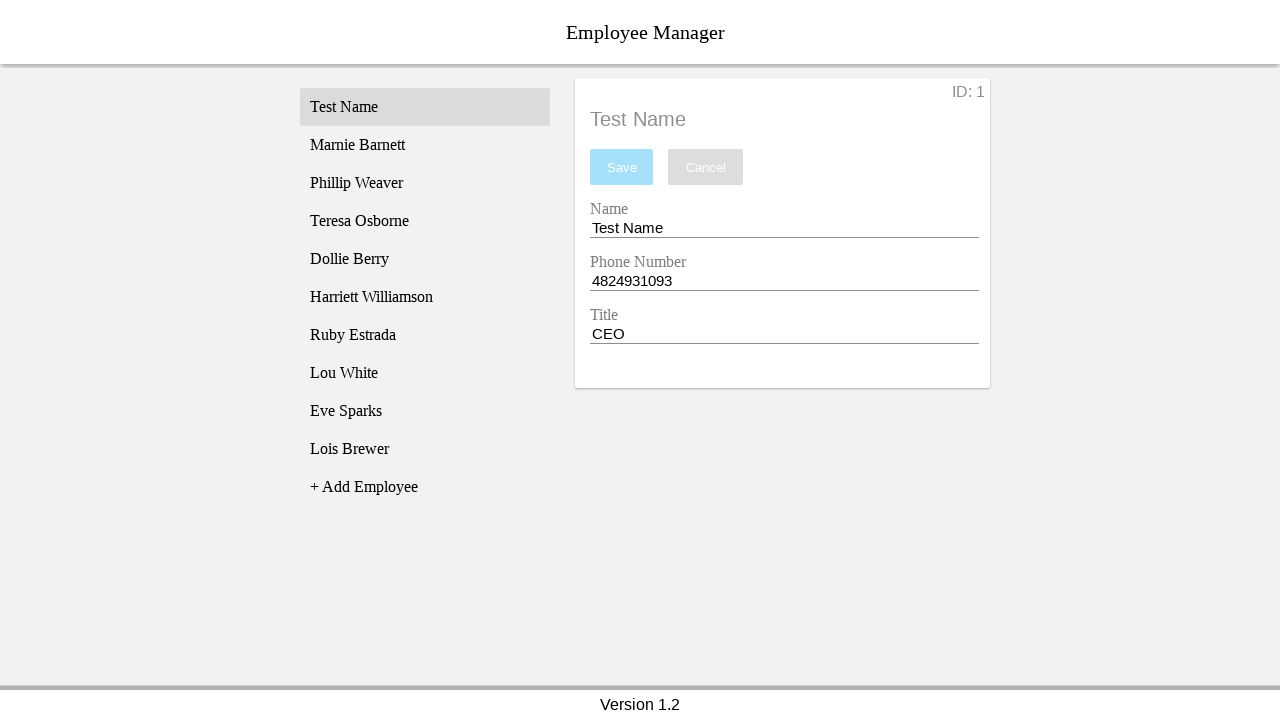

Name input field loaded, ready to verify persisted change
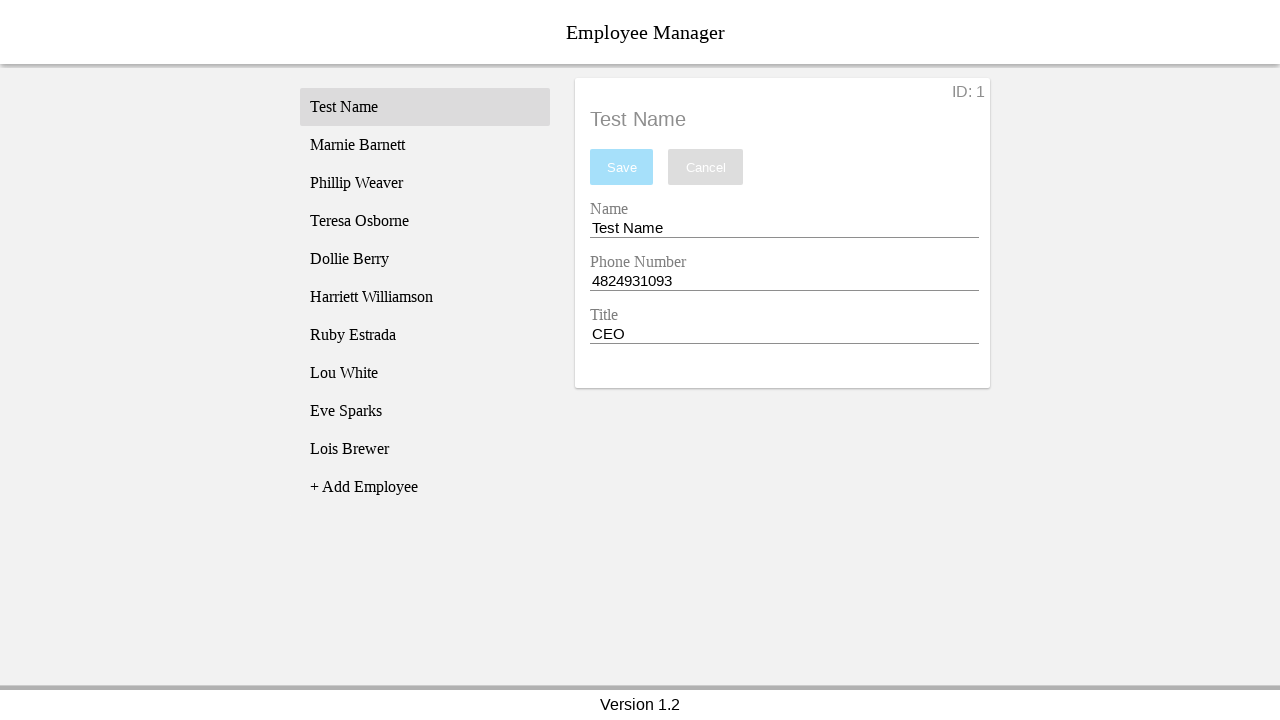

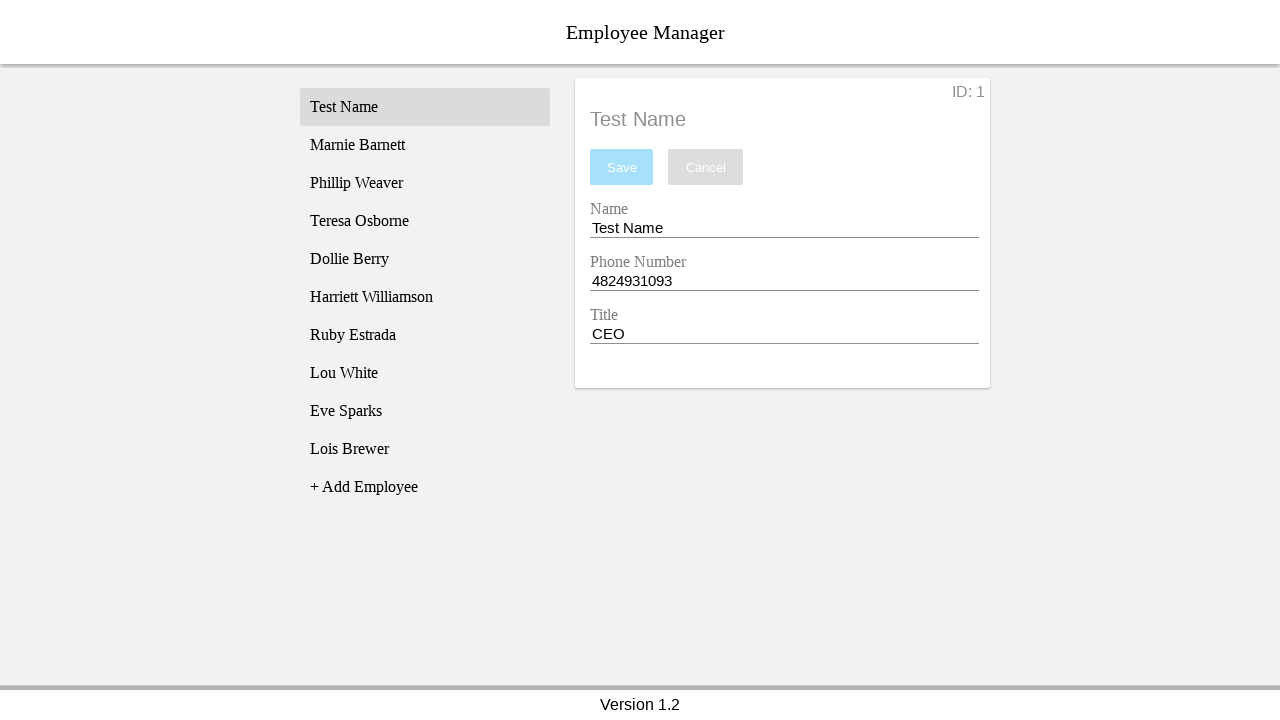